Tests navigation to WASHING MACHINES section by hovering over CATALOG, HOME APPLIANCES, then clicking WASHING MACHINES

Starting URL: http://intershop5.skillbox.ru/

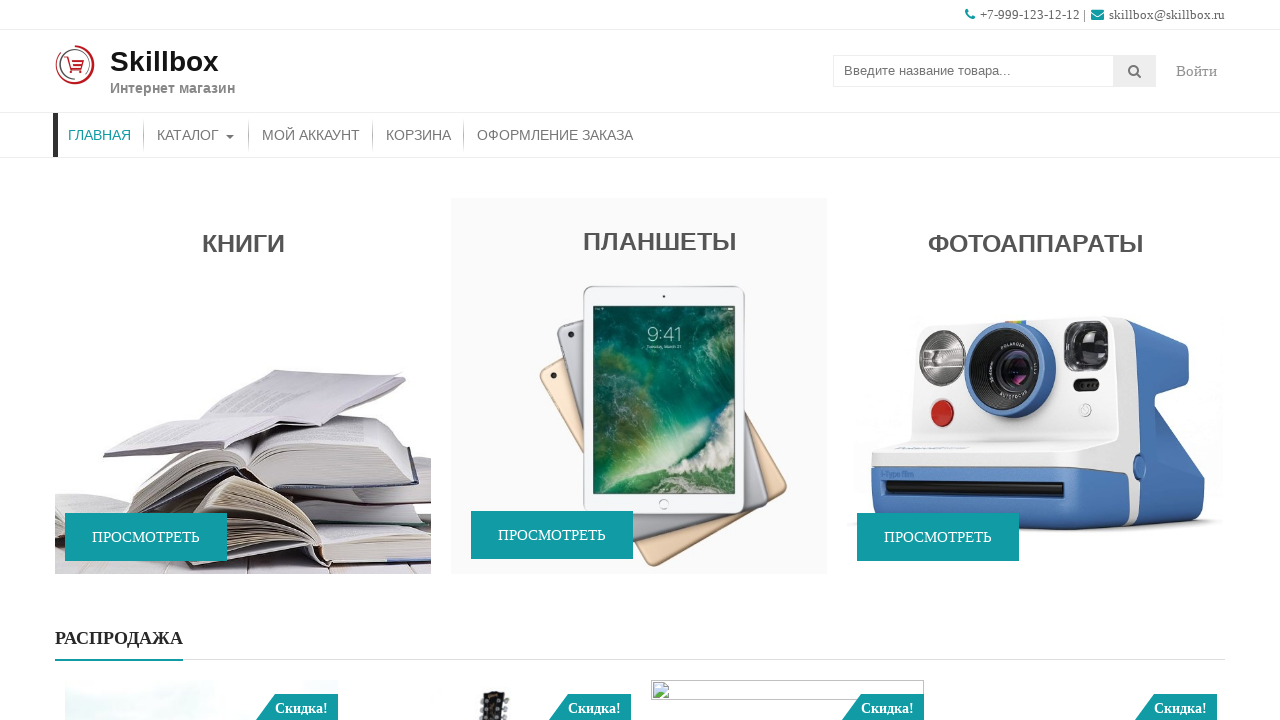

Hovered over CATALOG menu at (196, 135) on #menu-item-46
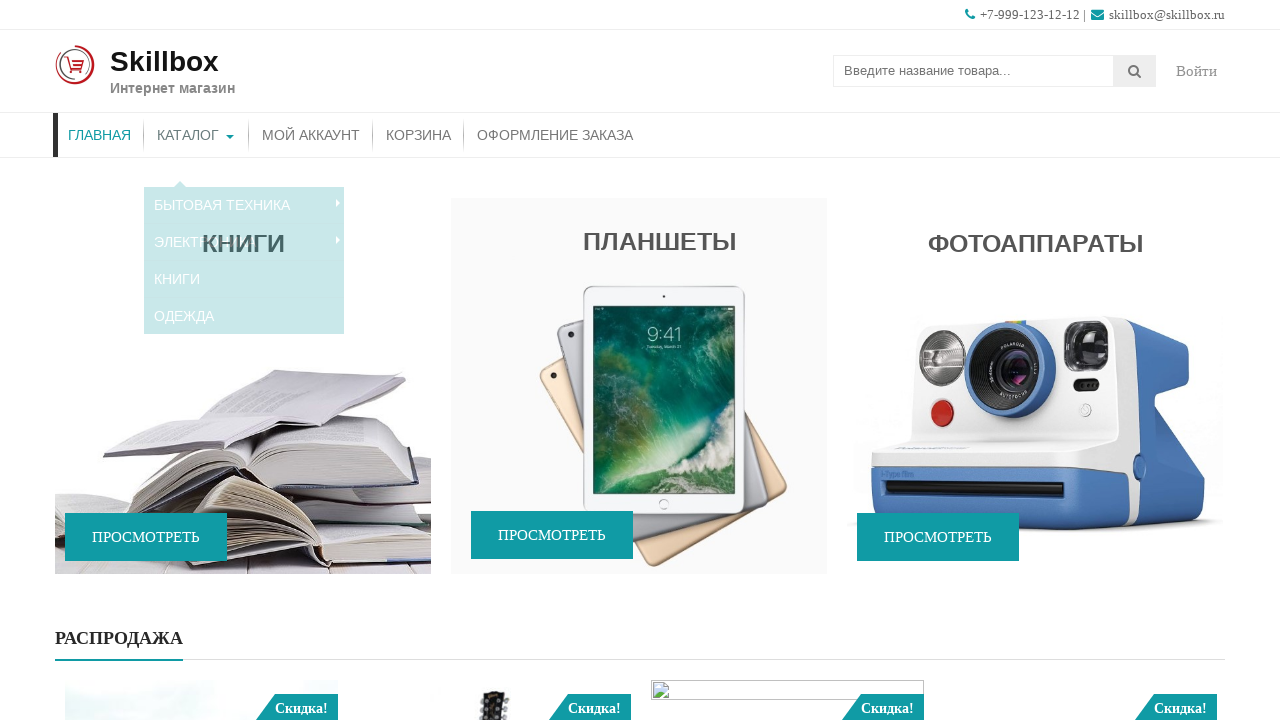

Hovered over HOME APPLIANCES submenu item at (244, 187) on #menu-item-119
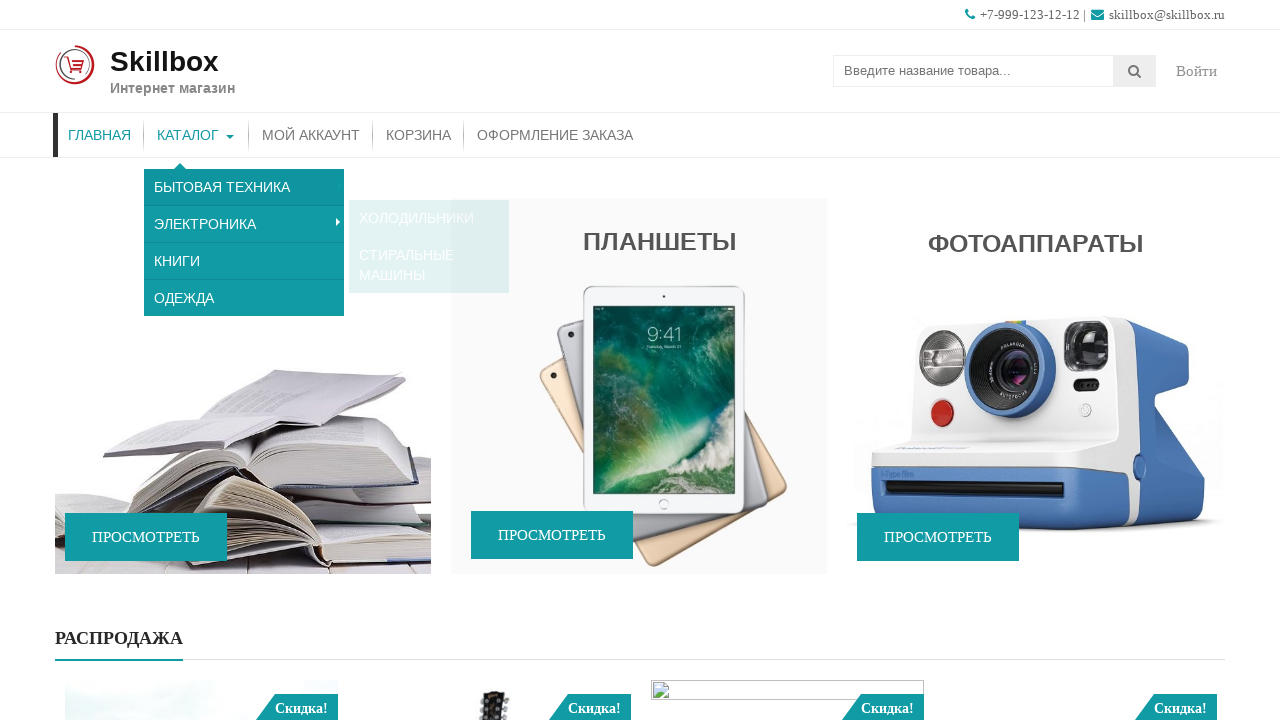

Hovered over WASHING MACHINES submenu item at (429, 234) on #menu-item-121
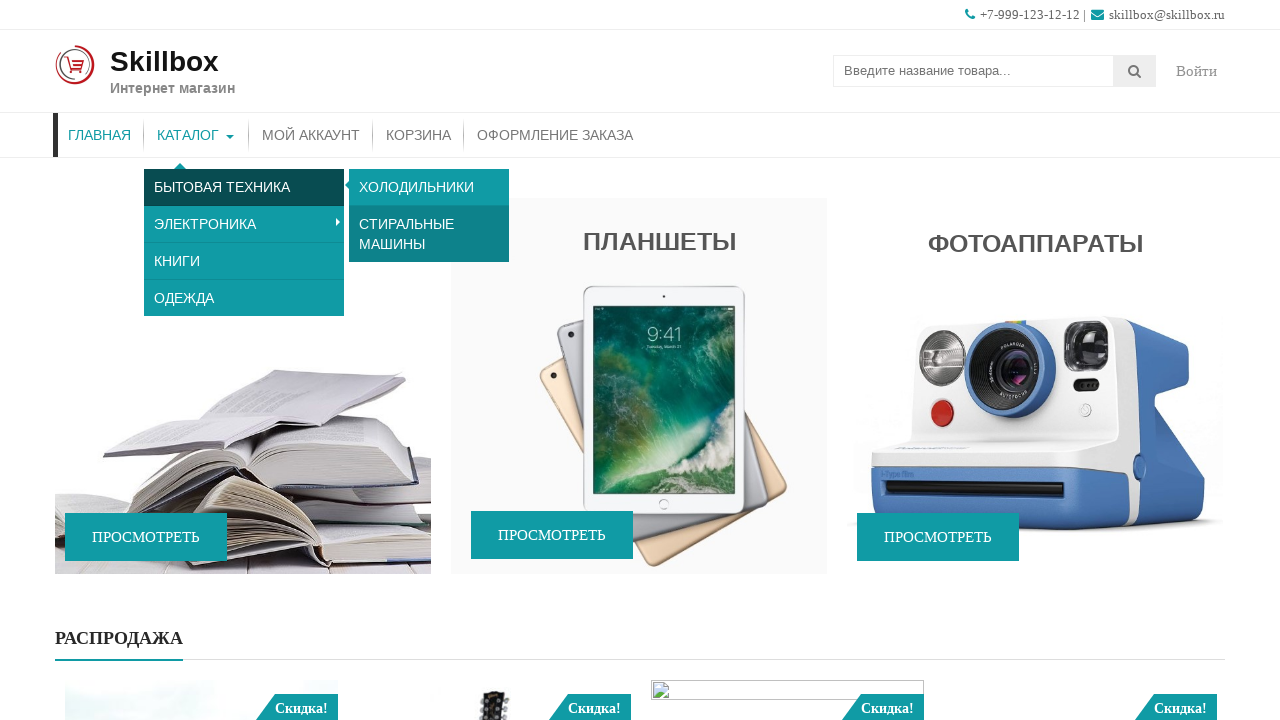

Clicked on WASHING MACHINES menu item at (429, 234) on #menu-item-121
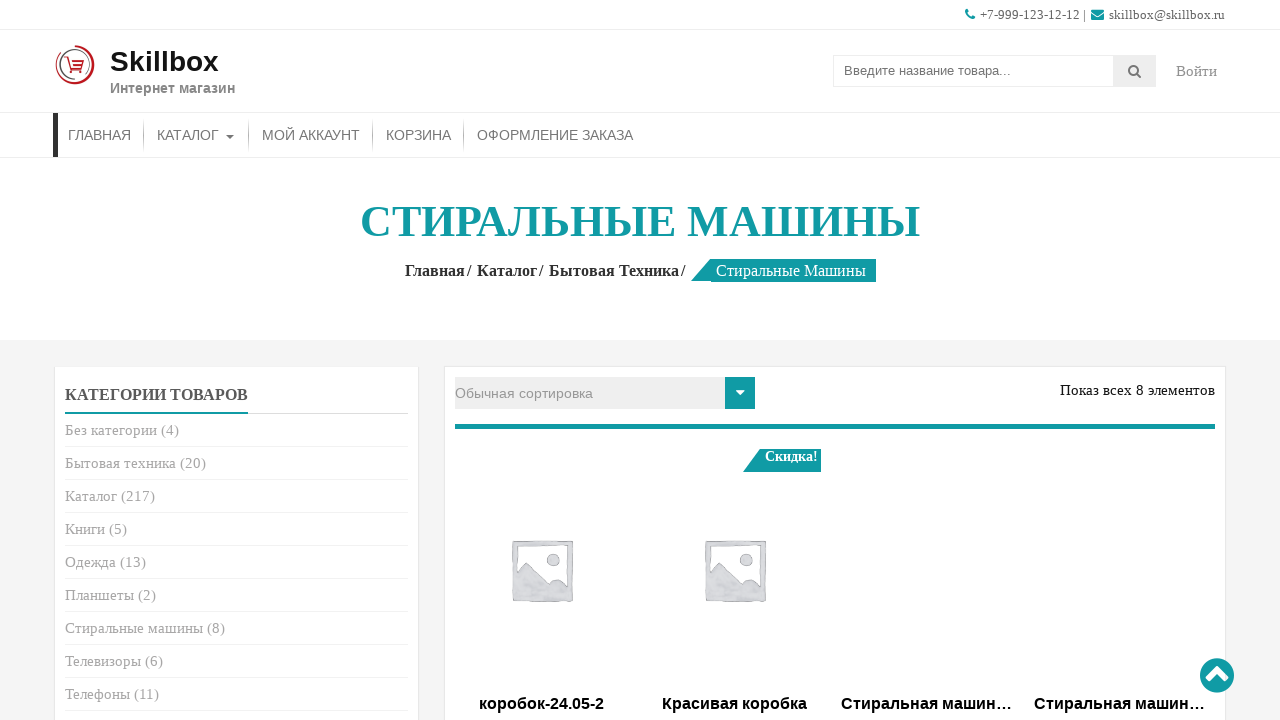

Washing machines section title loaded successfully
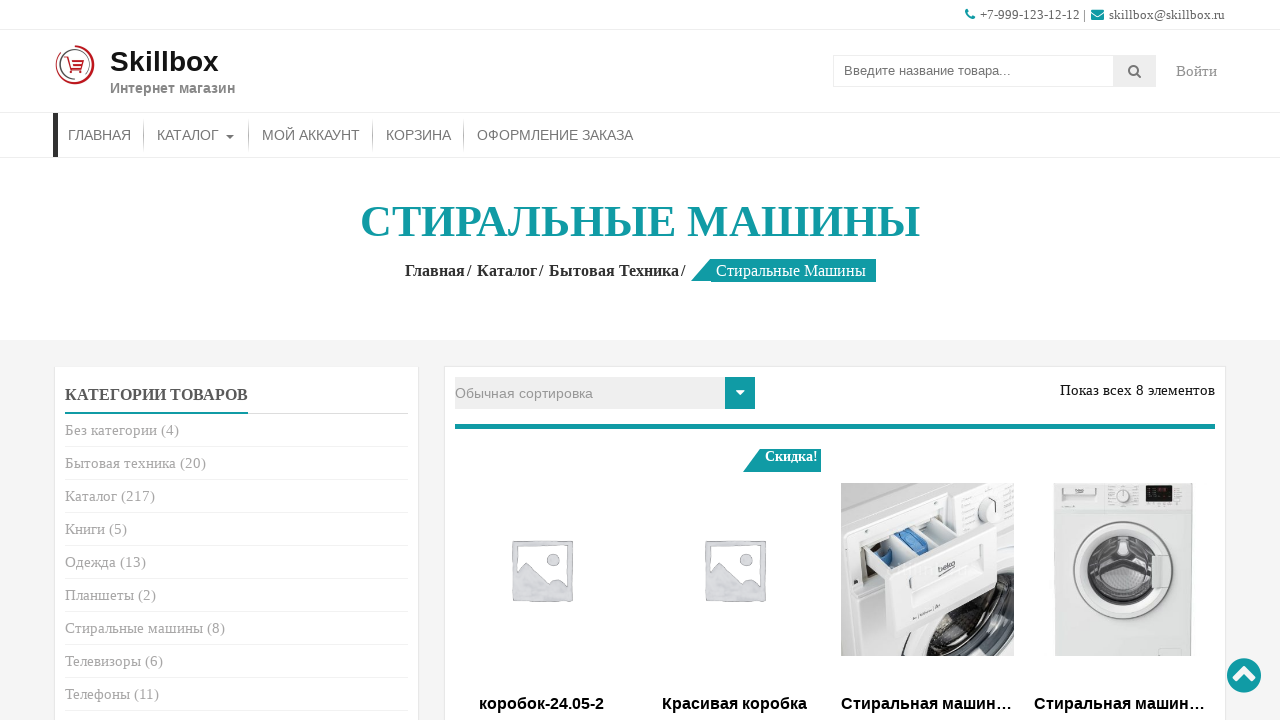

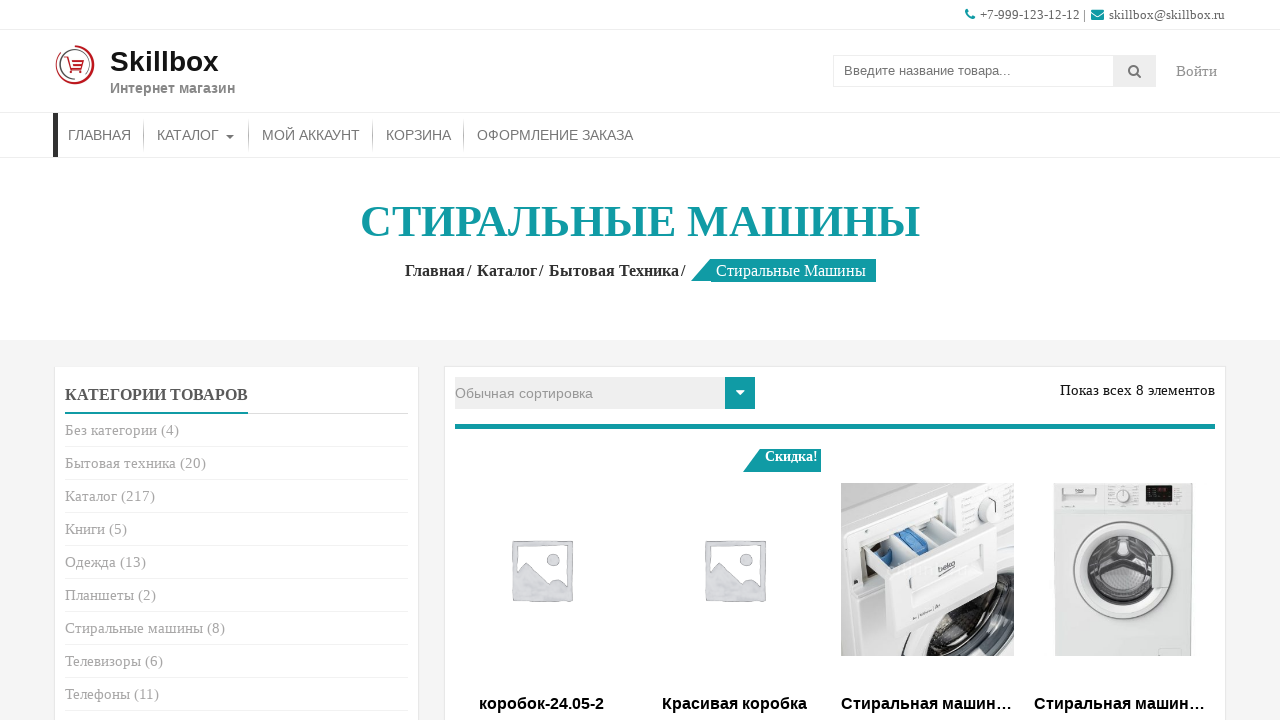